Tests gas mileage calculator by filling in odometer readings, gas amount, and gas price fields

Starting URL: https://www.calculator.net/gas-mileage-calculator.html

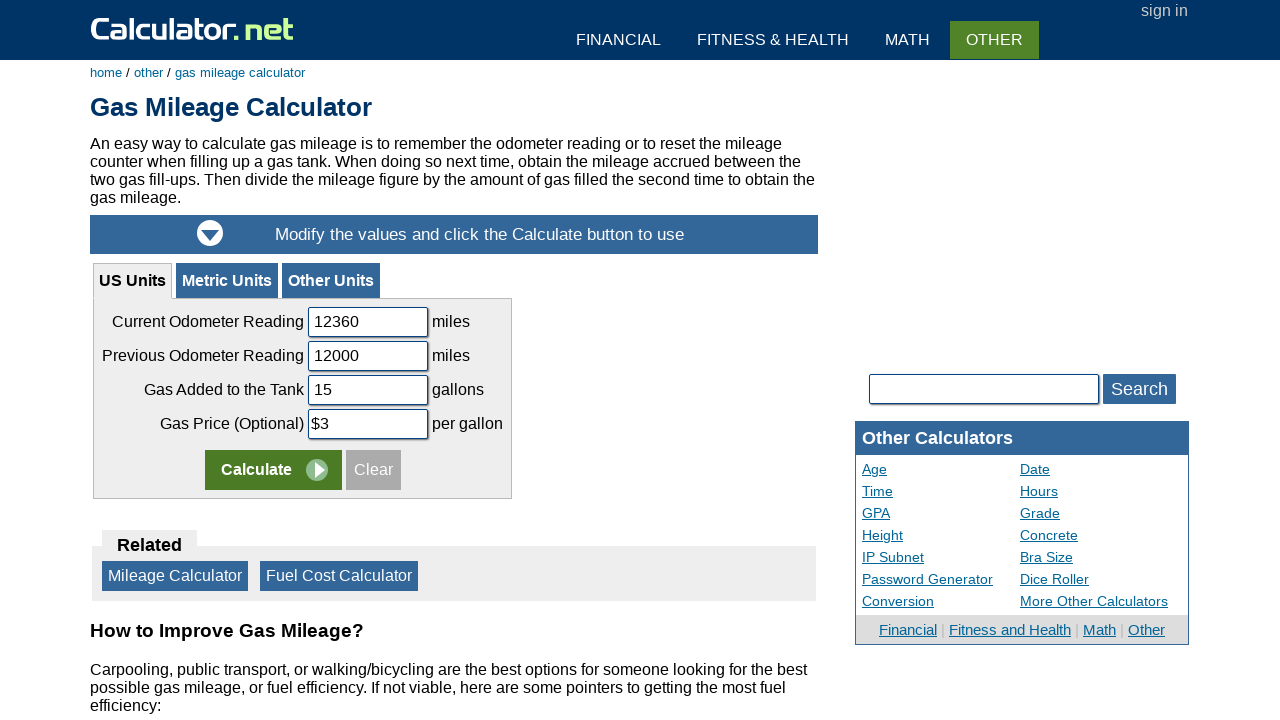

Cleared current odometer reading field on #uscodreading
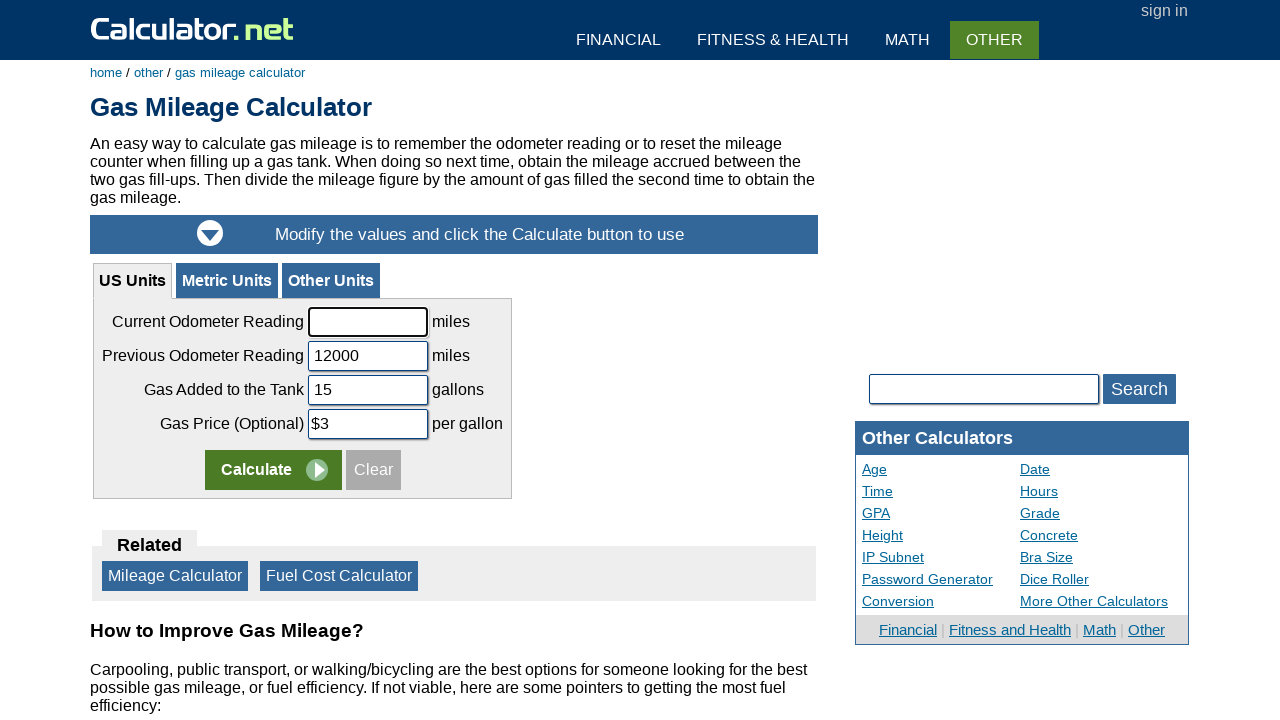

Filled current odometer reading with 11000 on #uscodreading
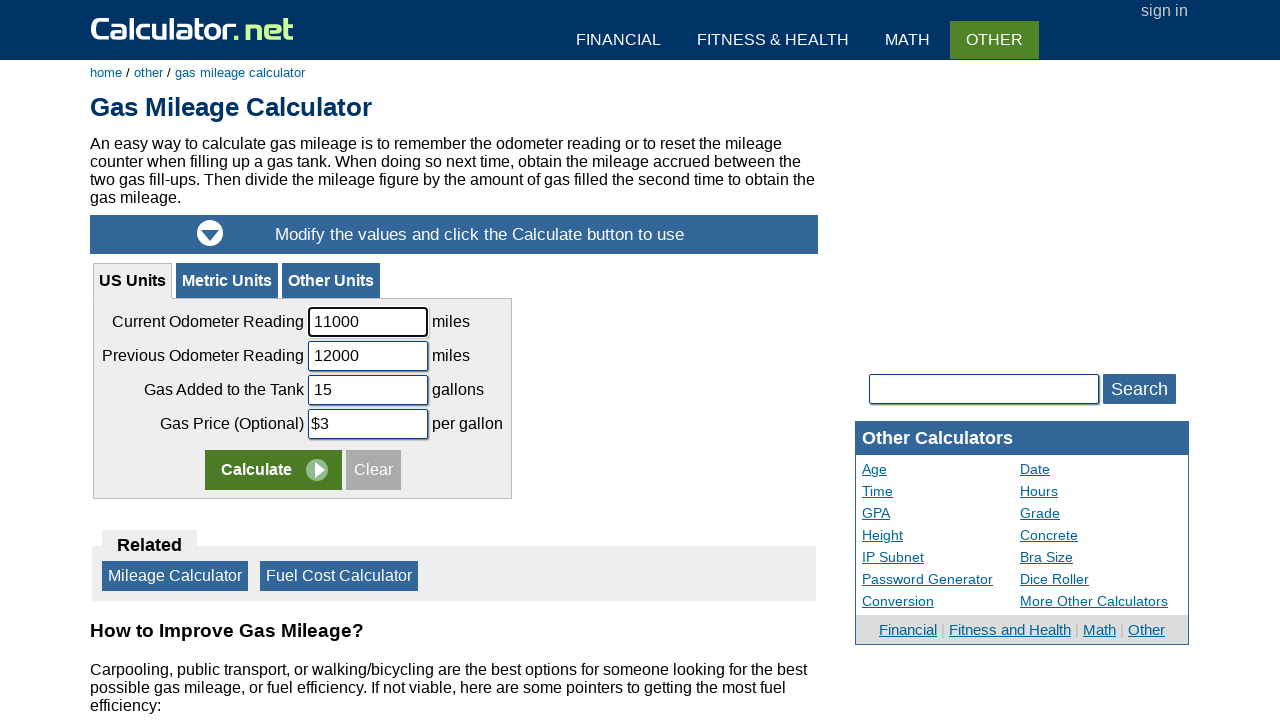

Cleared previous odometer reading field on #uspodreading
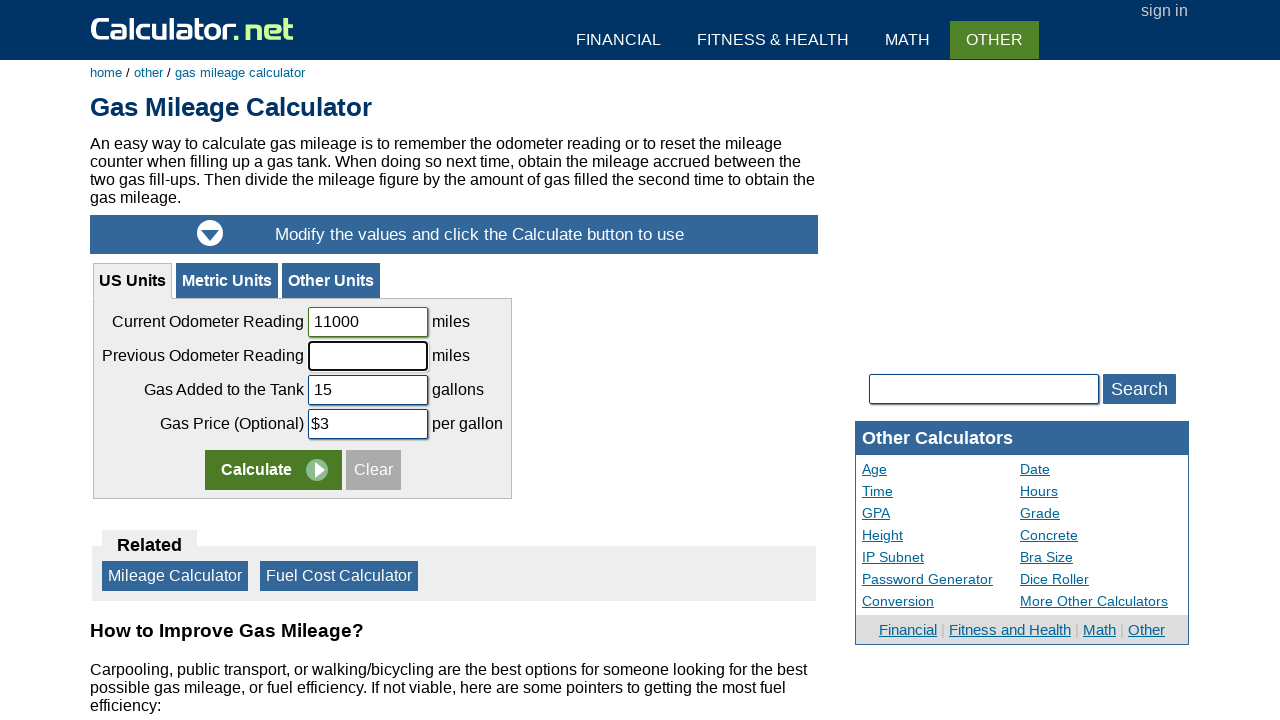

Filled previous odometer reading with 10000 on #uspodreading
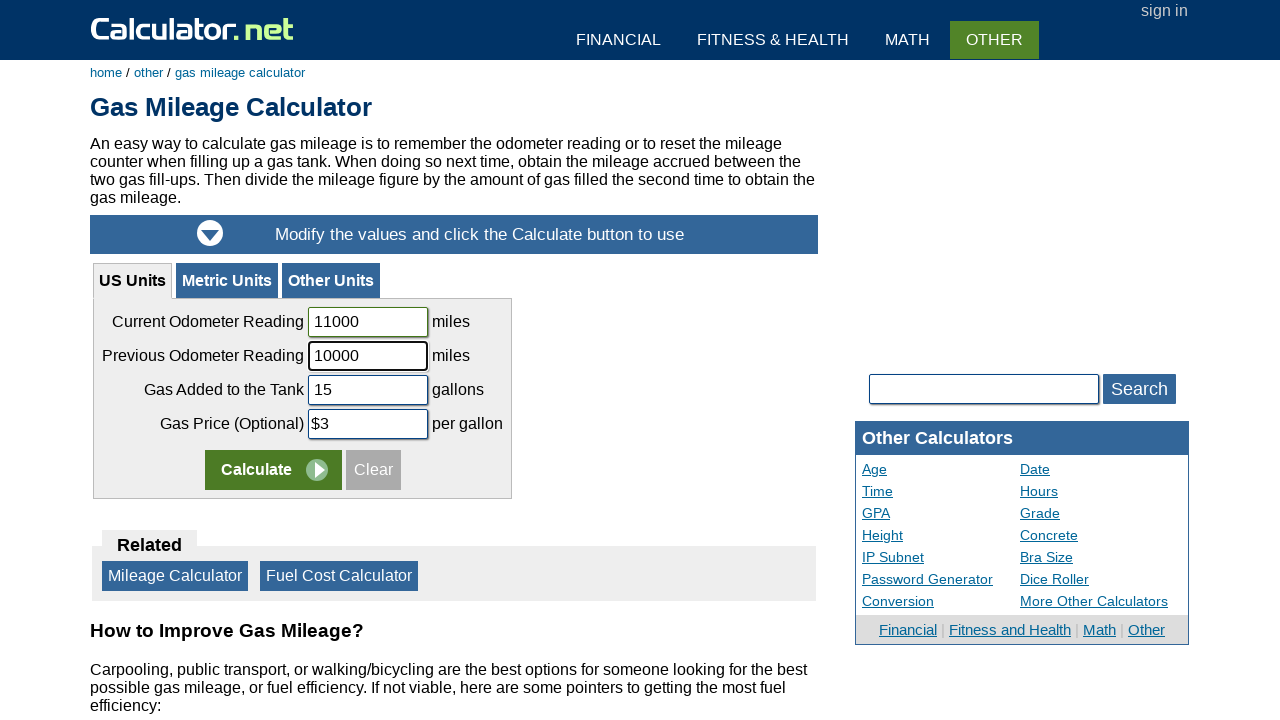

Cleared gas amount field on #usgasputin
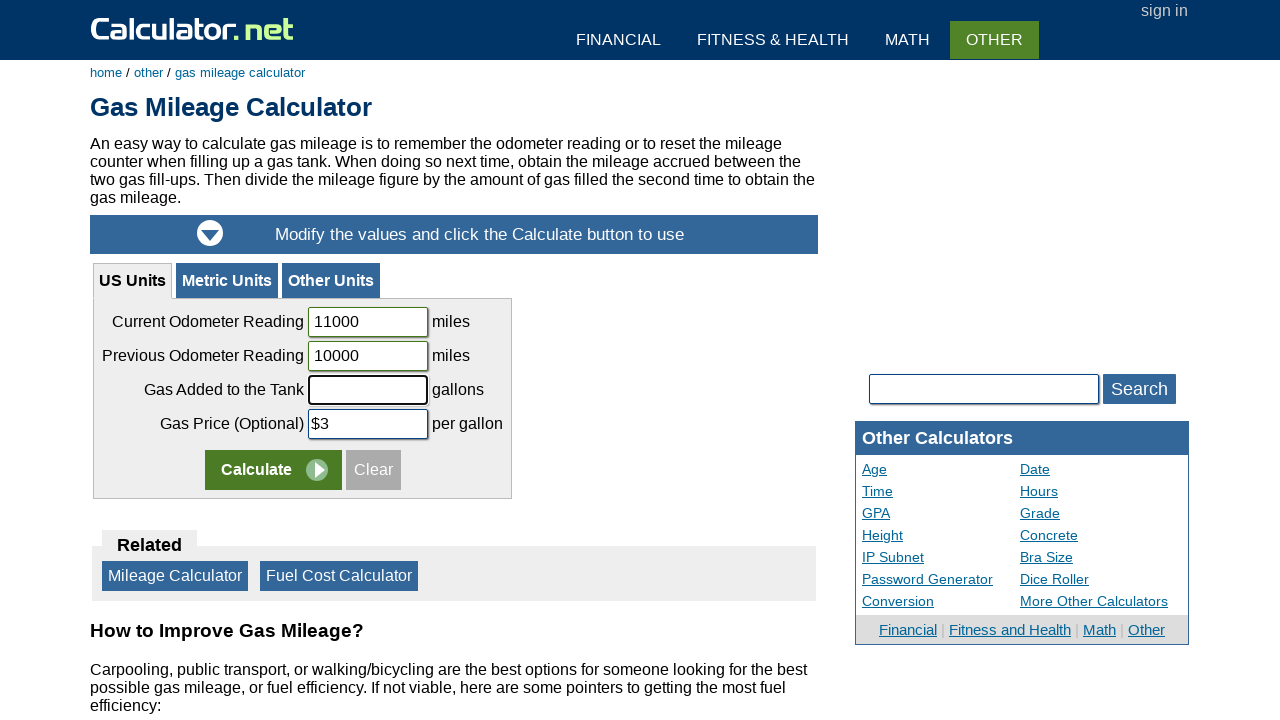

Filled gas amount with 10 on #usgasputin
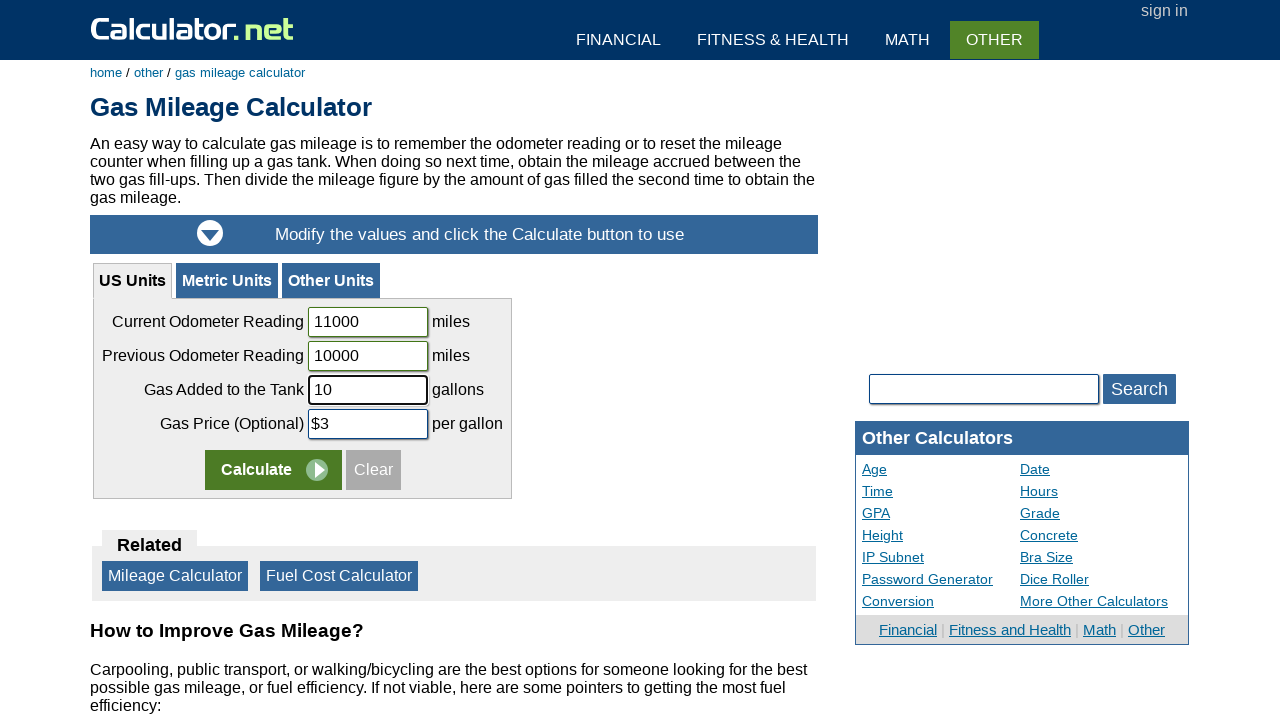

Cleared gas price field on #usgasprice
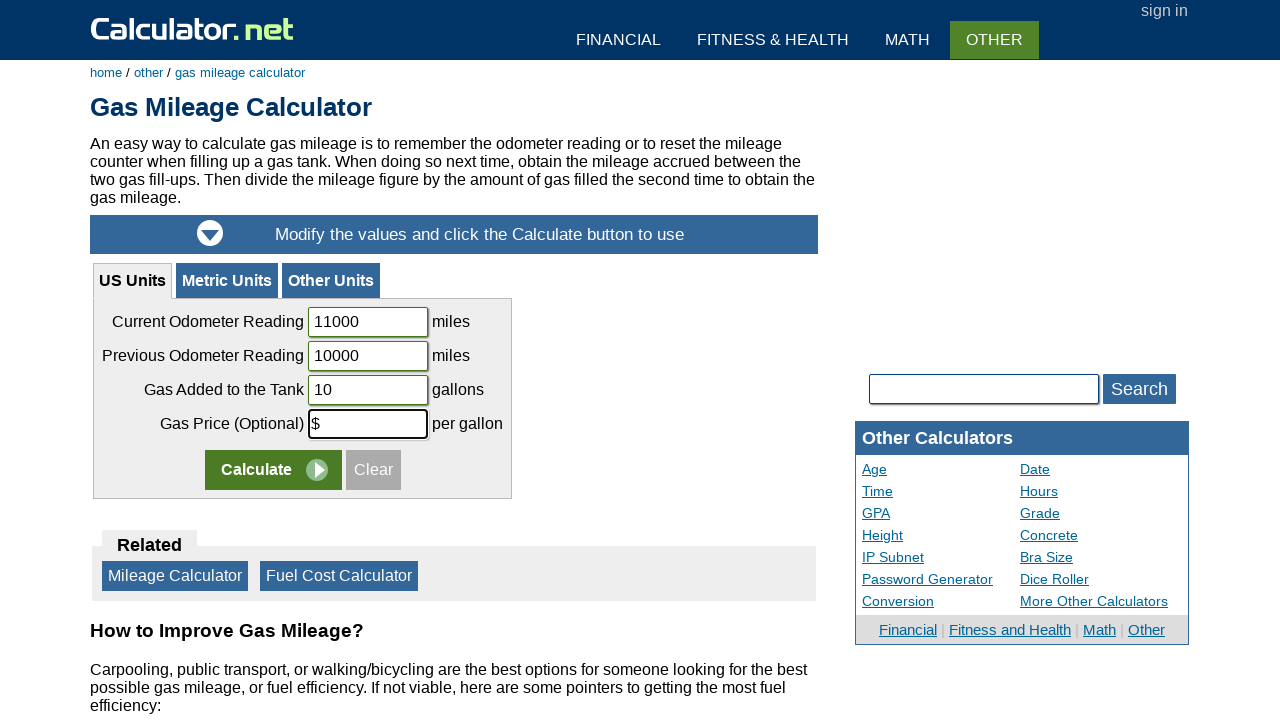

Filled gas price with 3 on #usgasprice
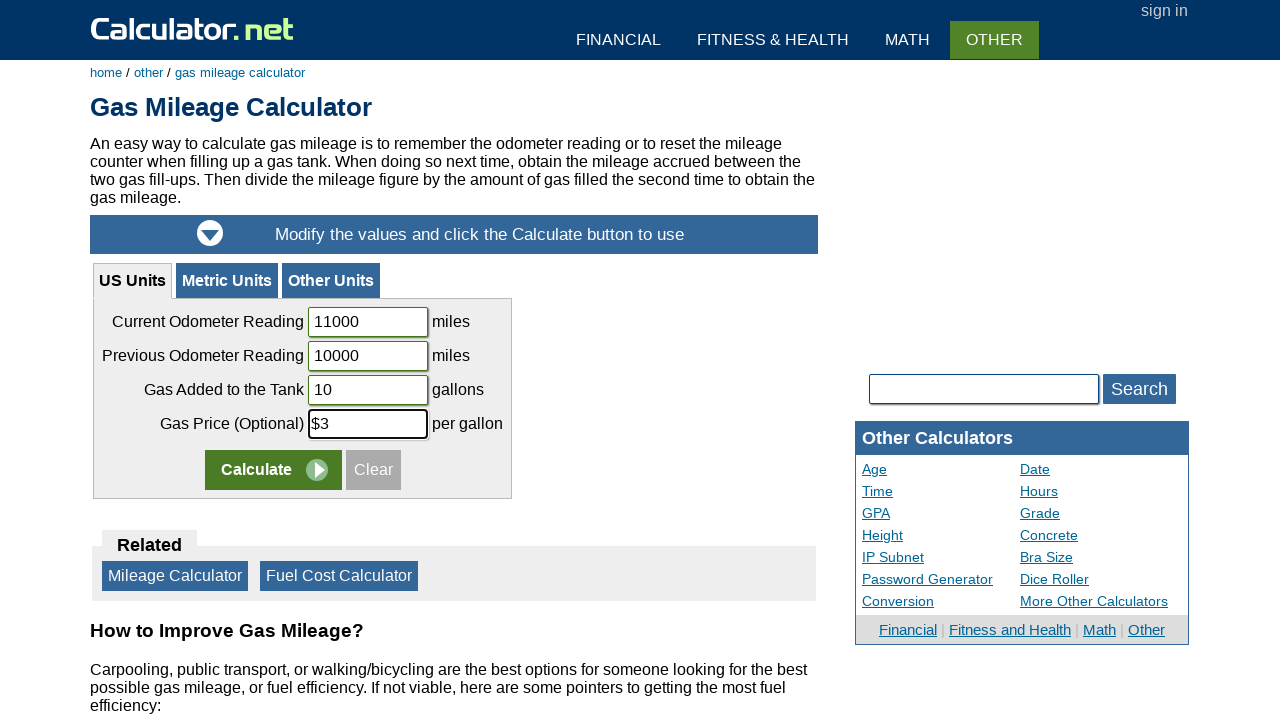

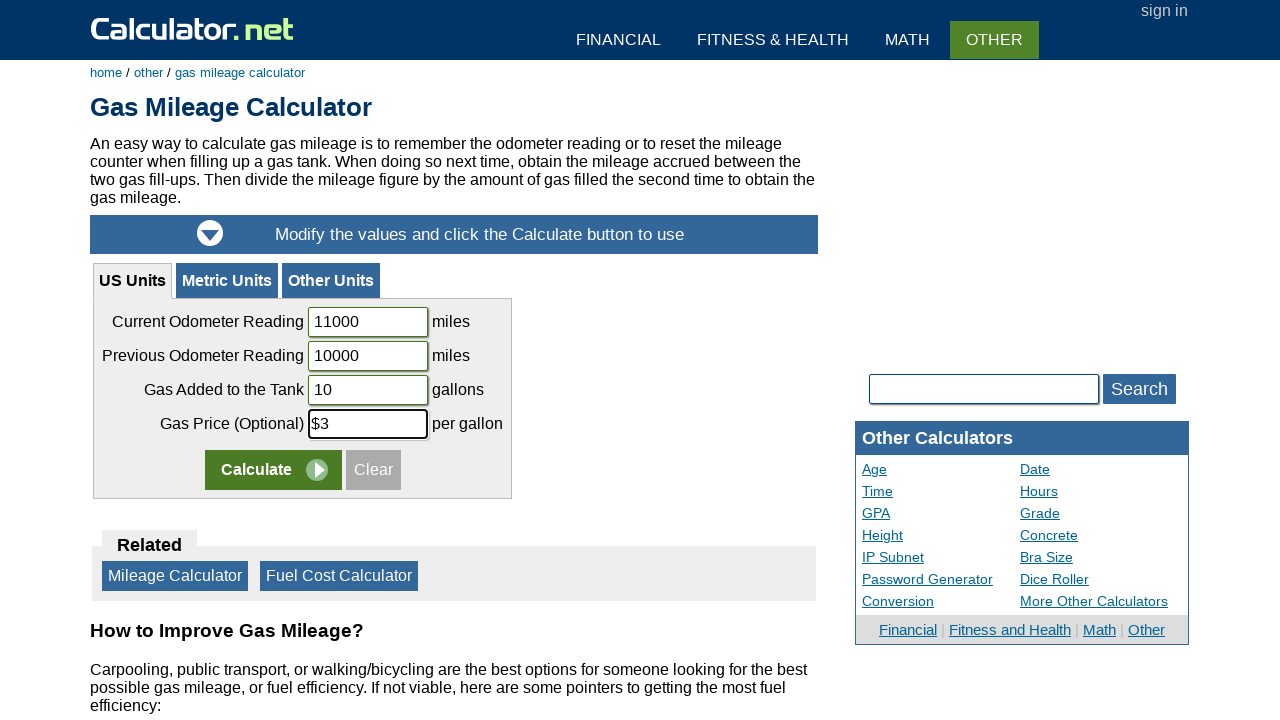